Fills out a registration form using keyboard navigation (Tab key) to move between fields and submits the form

Starting URL: https://naveenautomationlabs.com/opencart/index.php?route=account/register

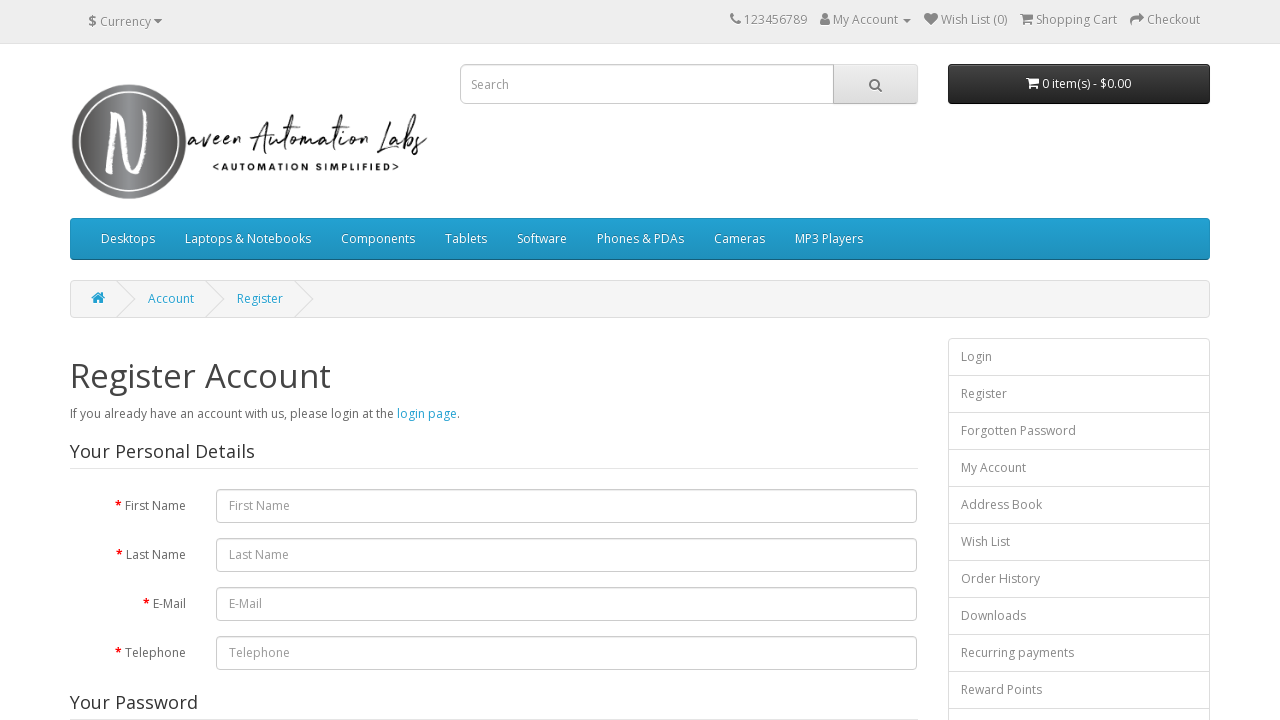

Filled first name field with 'Kalai' on #input-firstname
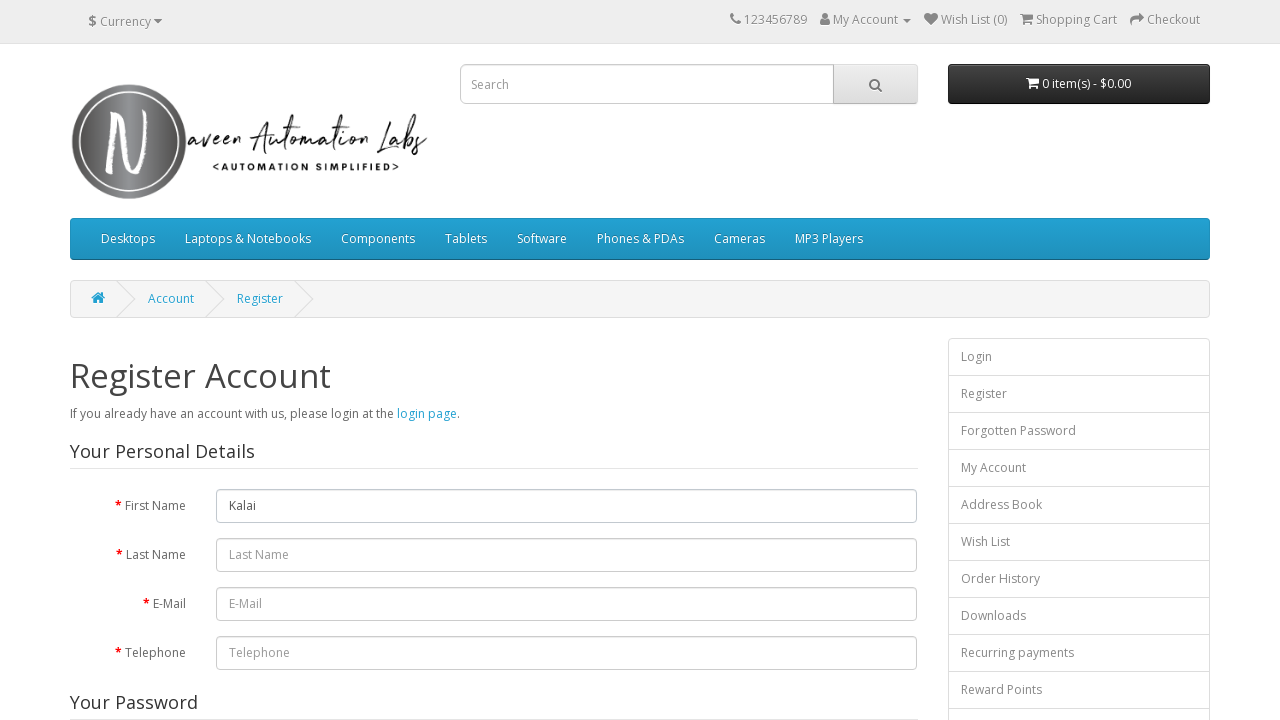

Pressed Tab to navigate to last name field on #input-firstname
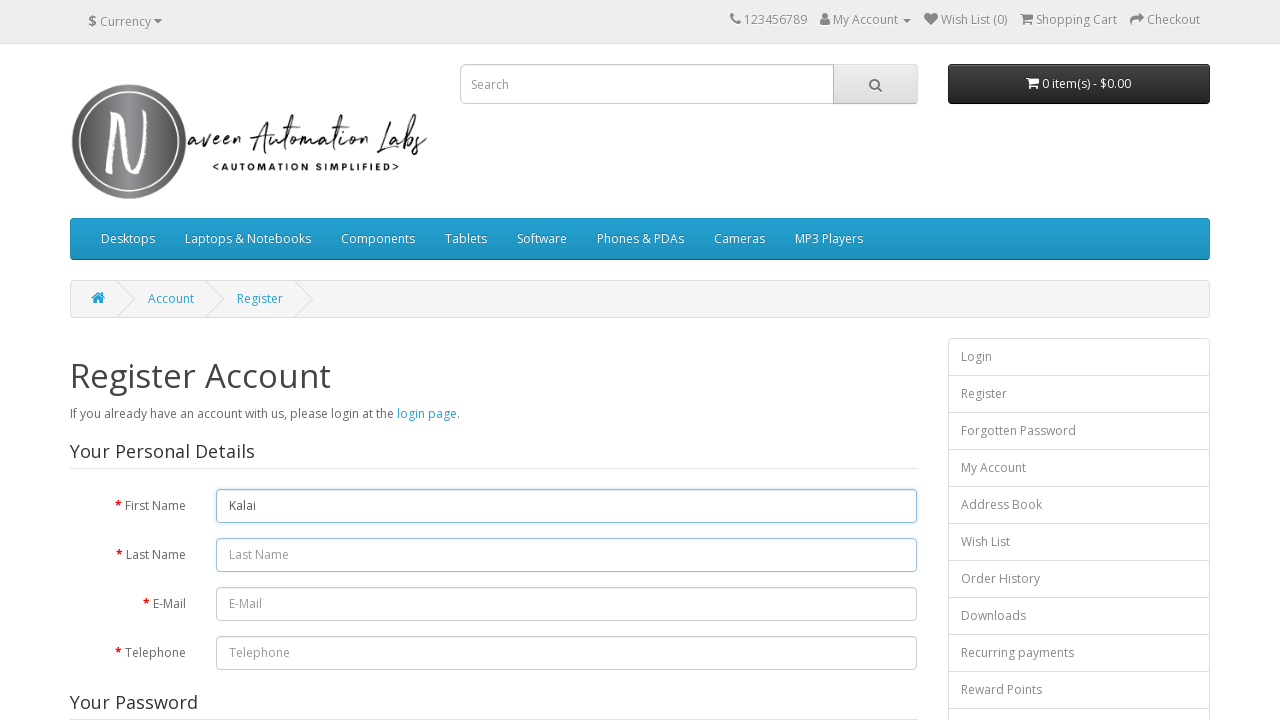

Typed 'selvi' in last name field on #input-lastname
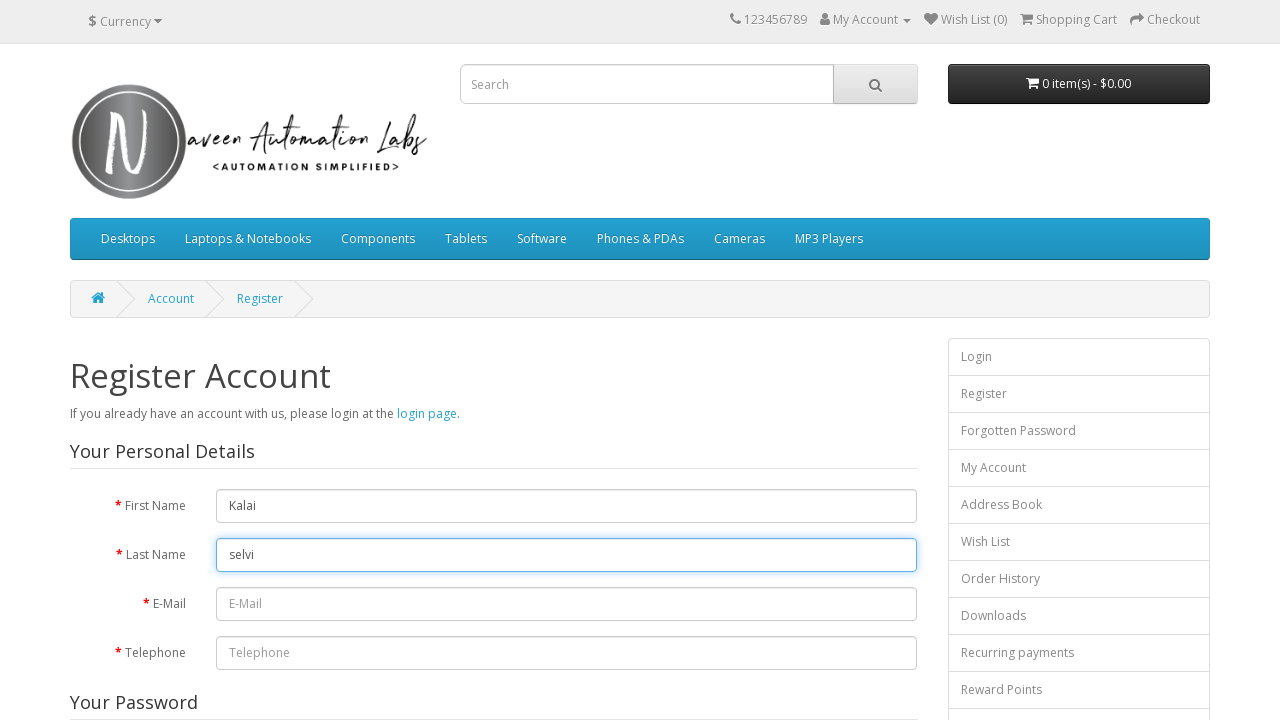

Pressed Tab to navigate to email field on #input-lastname
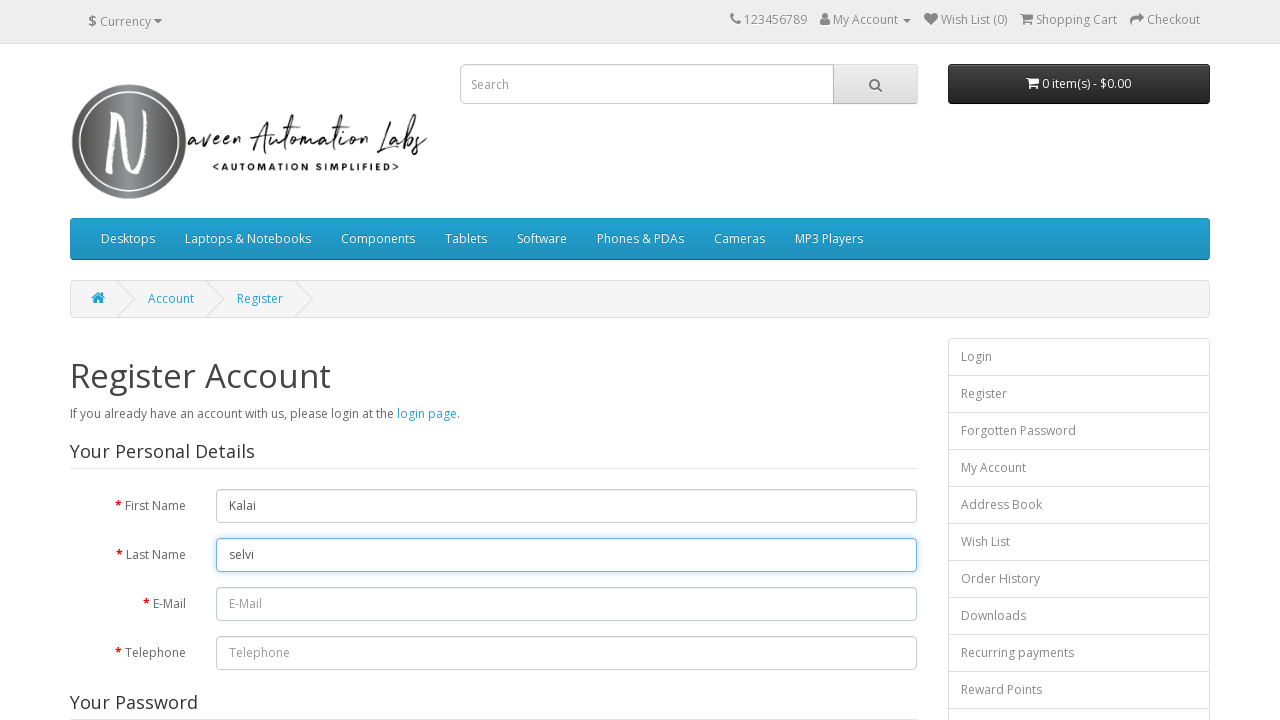

Typed 'kalai123@gmail.com' in email field on #input-email
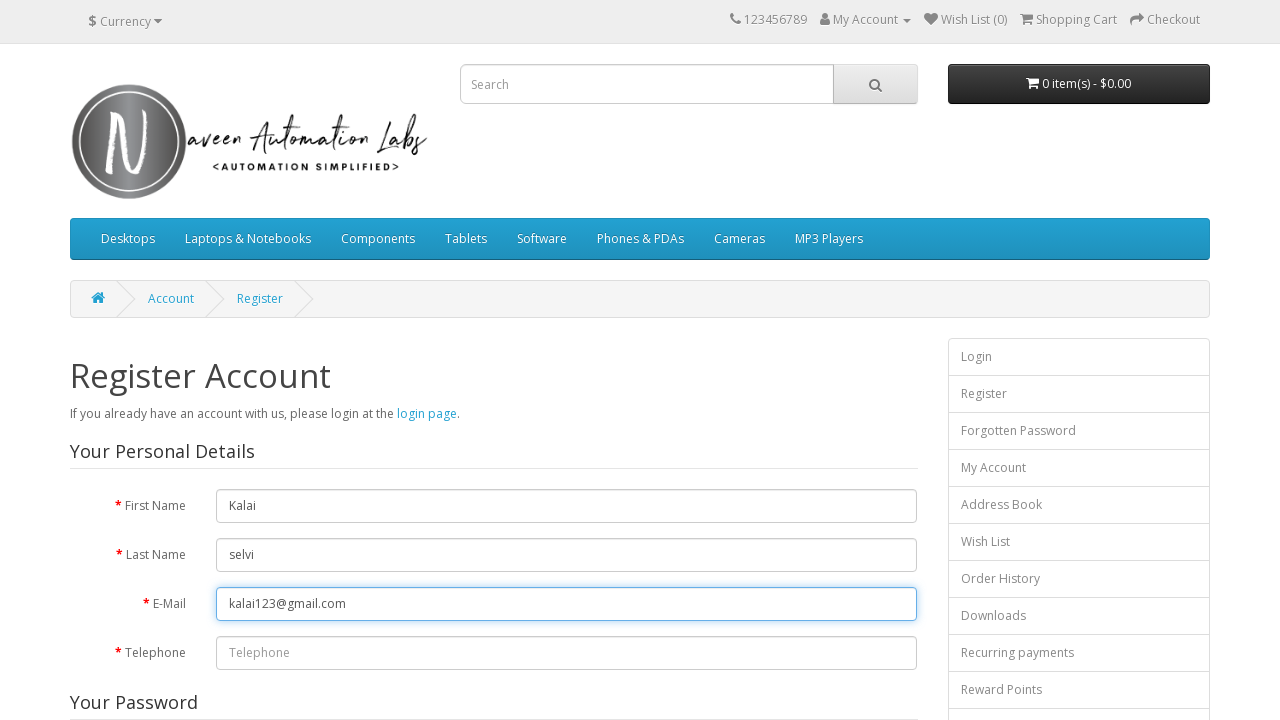

Pressed Tab to navigate to telephone field on #input-email
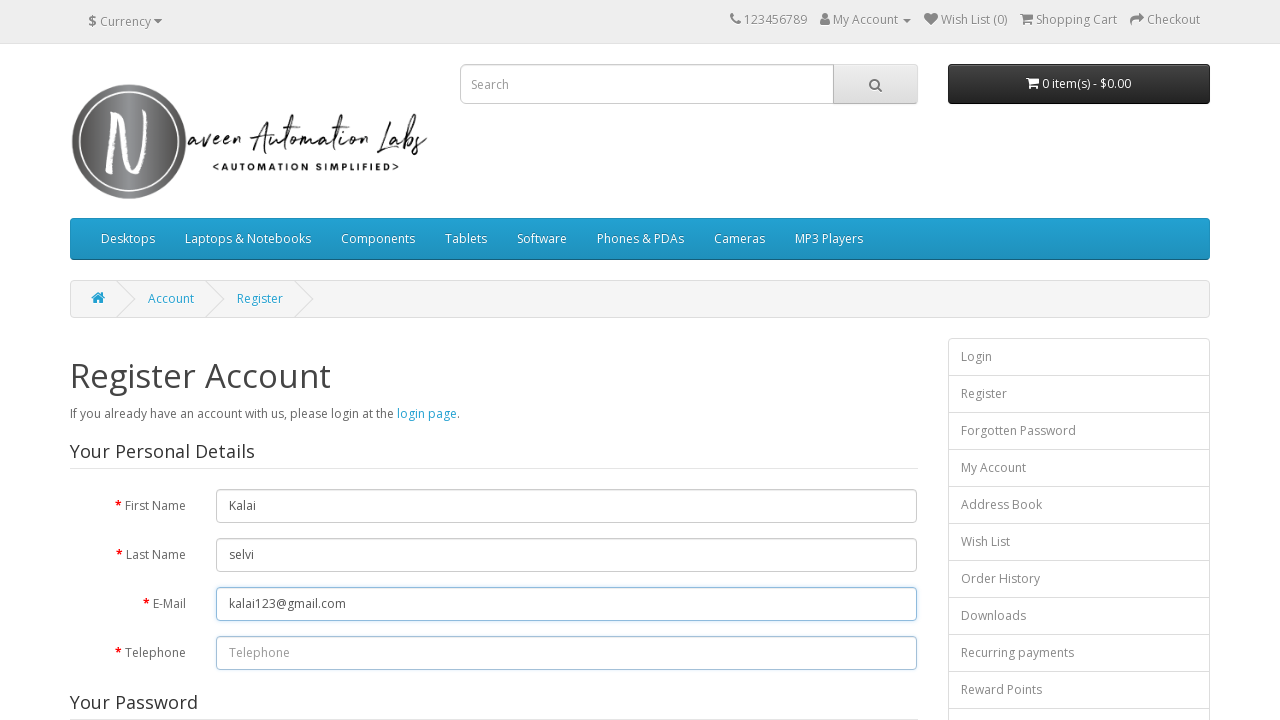

Typed '3257573434' in telephone field on #input-telephone
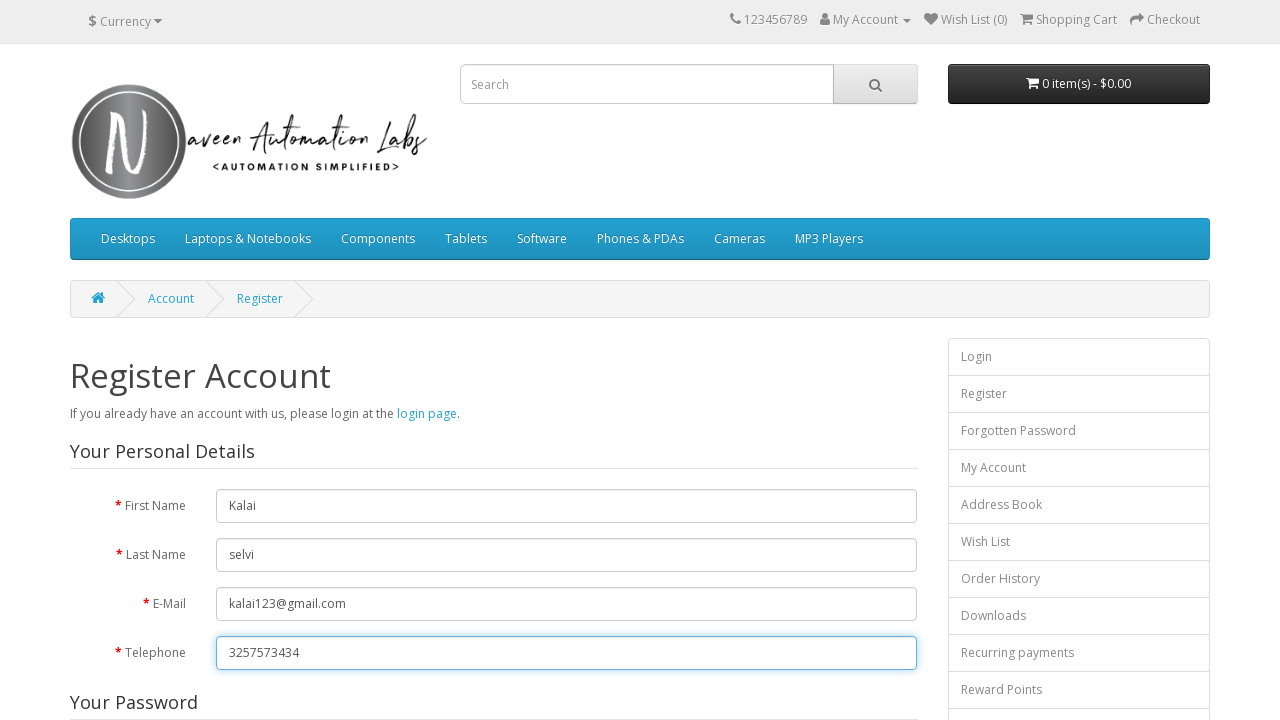

Pressed Tab to navigate to password field on #input-telephone
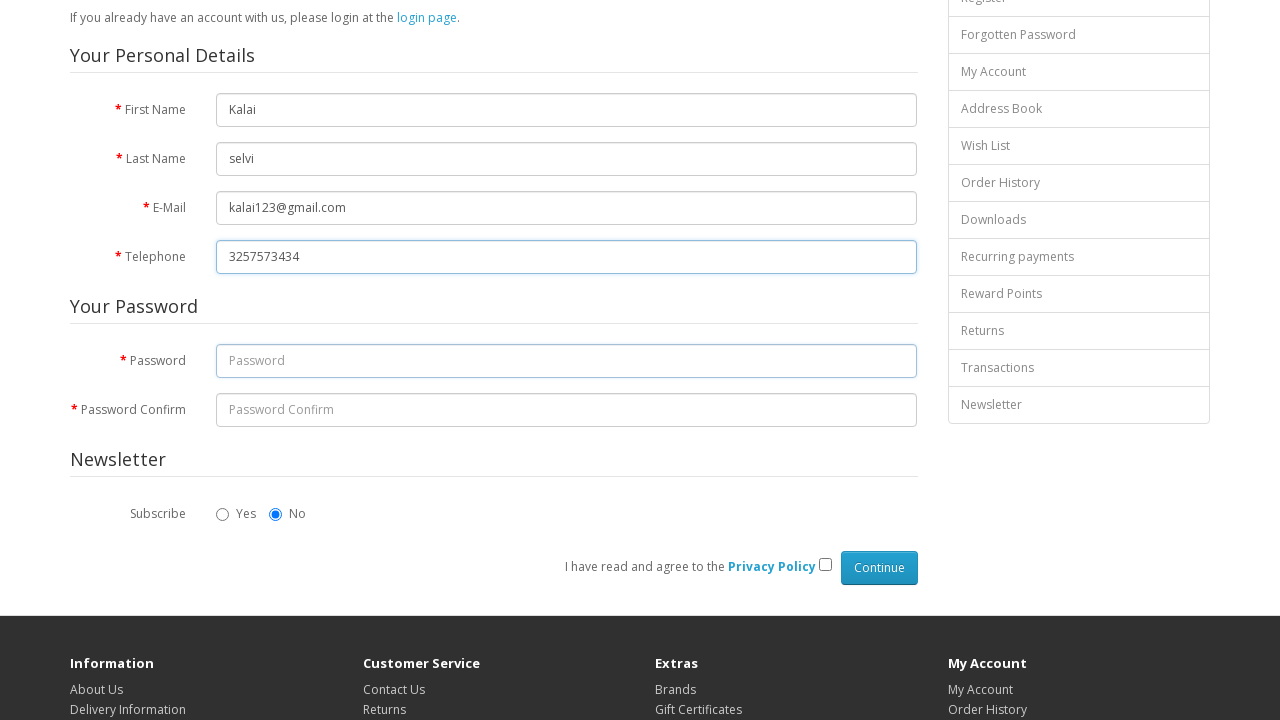

Typed 'kalai123' in password field on #input-password
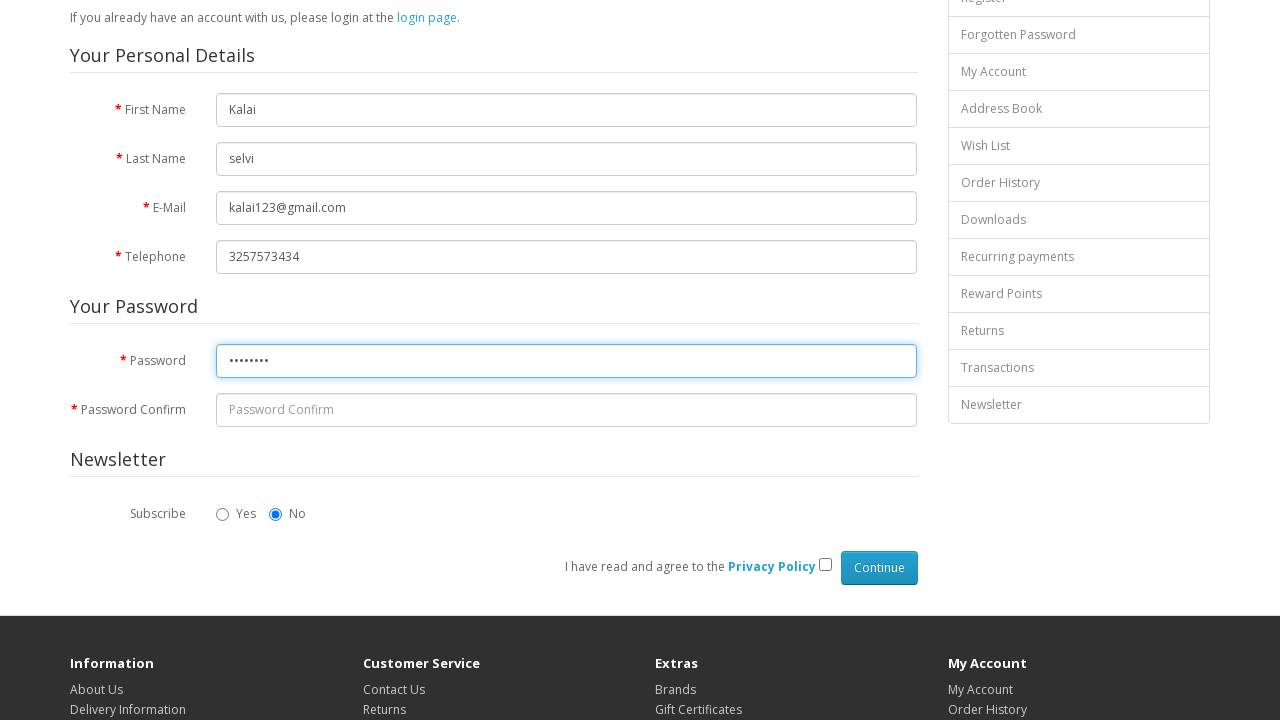

Pressed Tab to navigate to confirm password field on #input-password
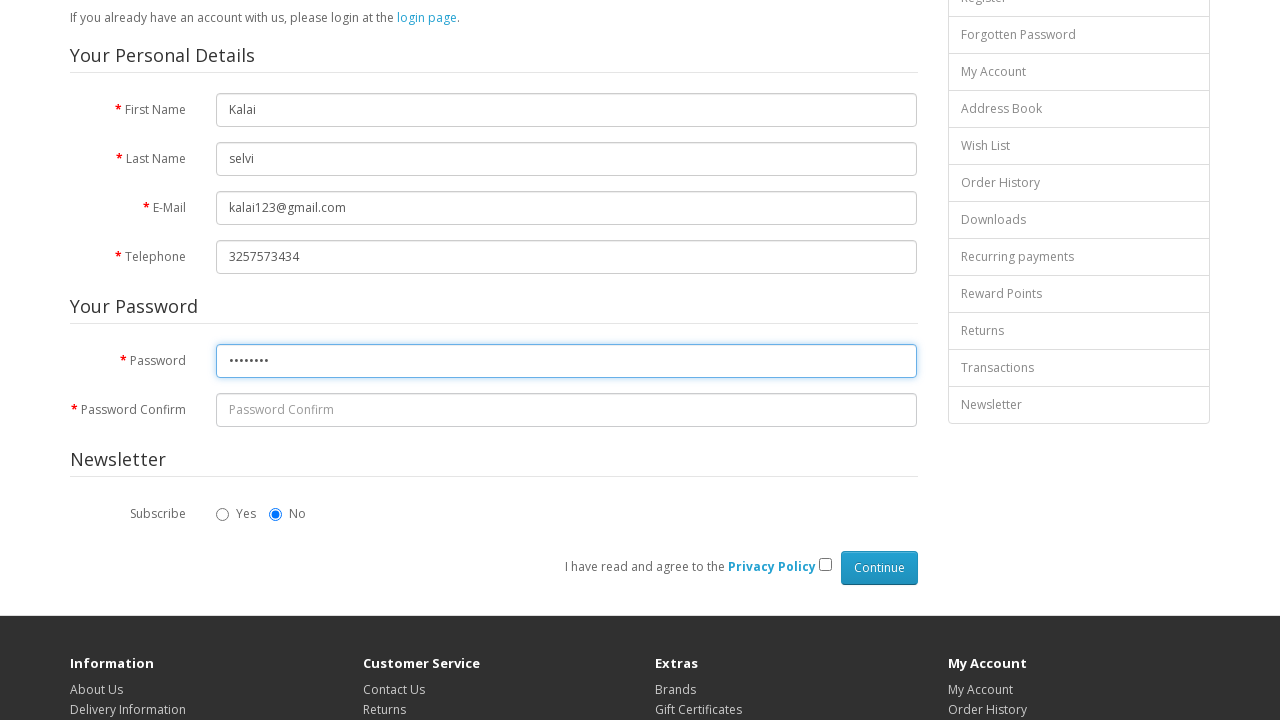

Typed 'kalai123' in confirm password field on #input-confirm
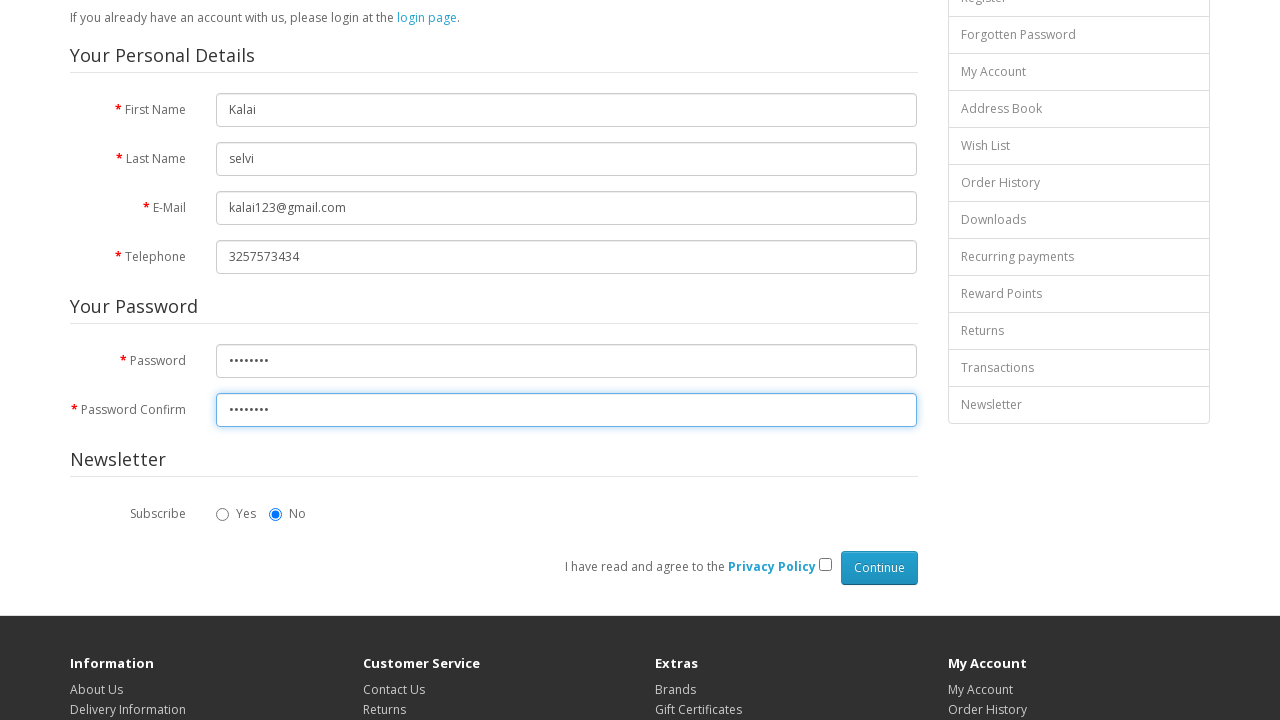

Pressed Tab to navigate through newsletter radio buttons on #input-confirm
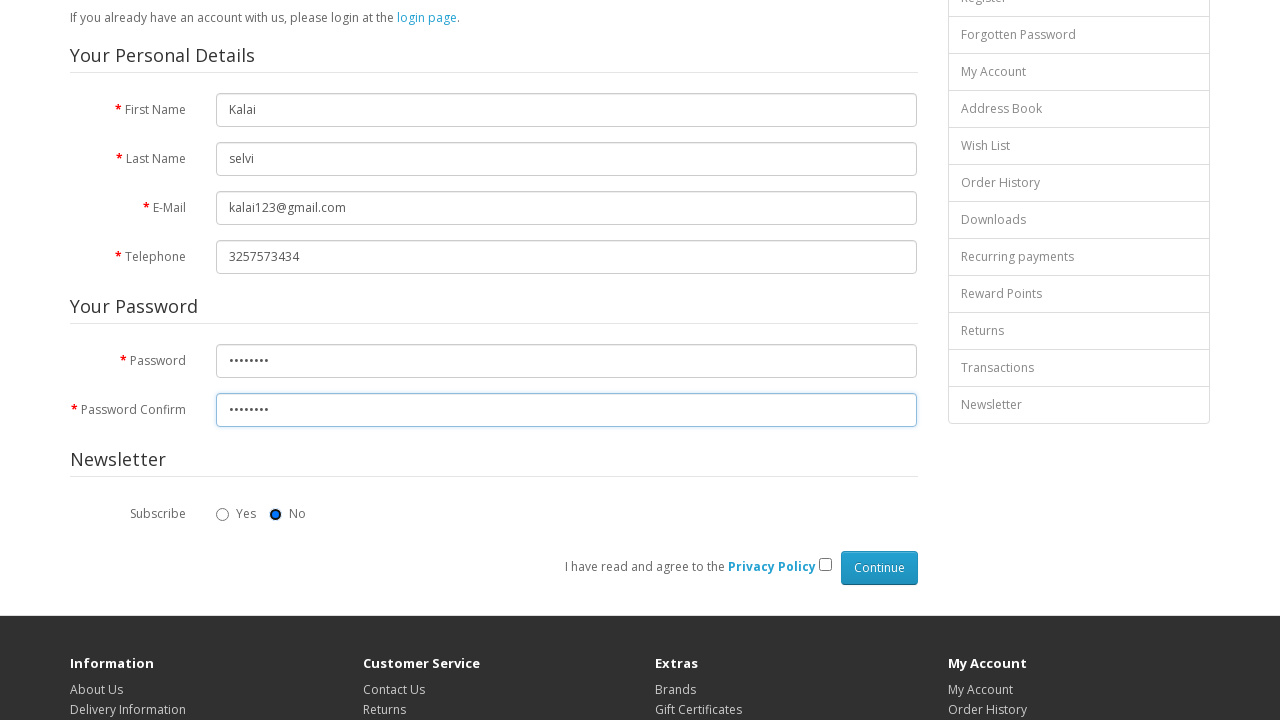

Pressed Tab to move through newsletter options on body
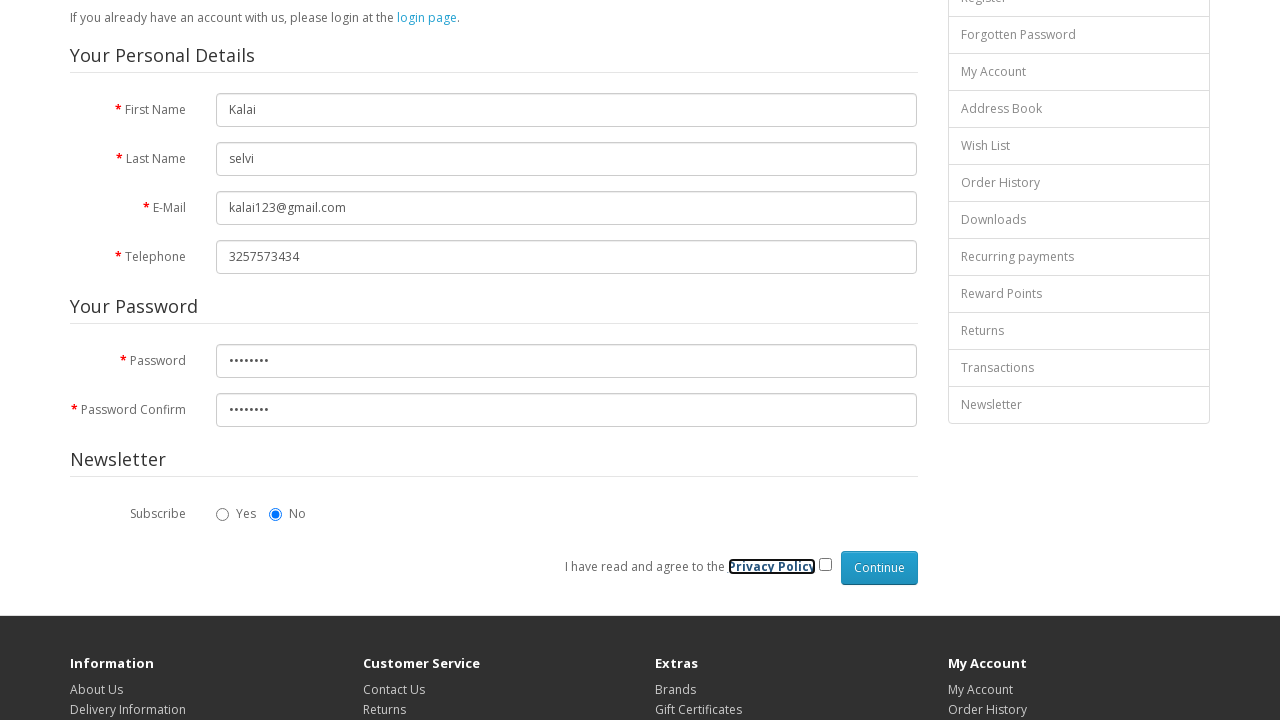

Pressed Tab to continue through form elements on body
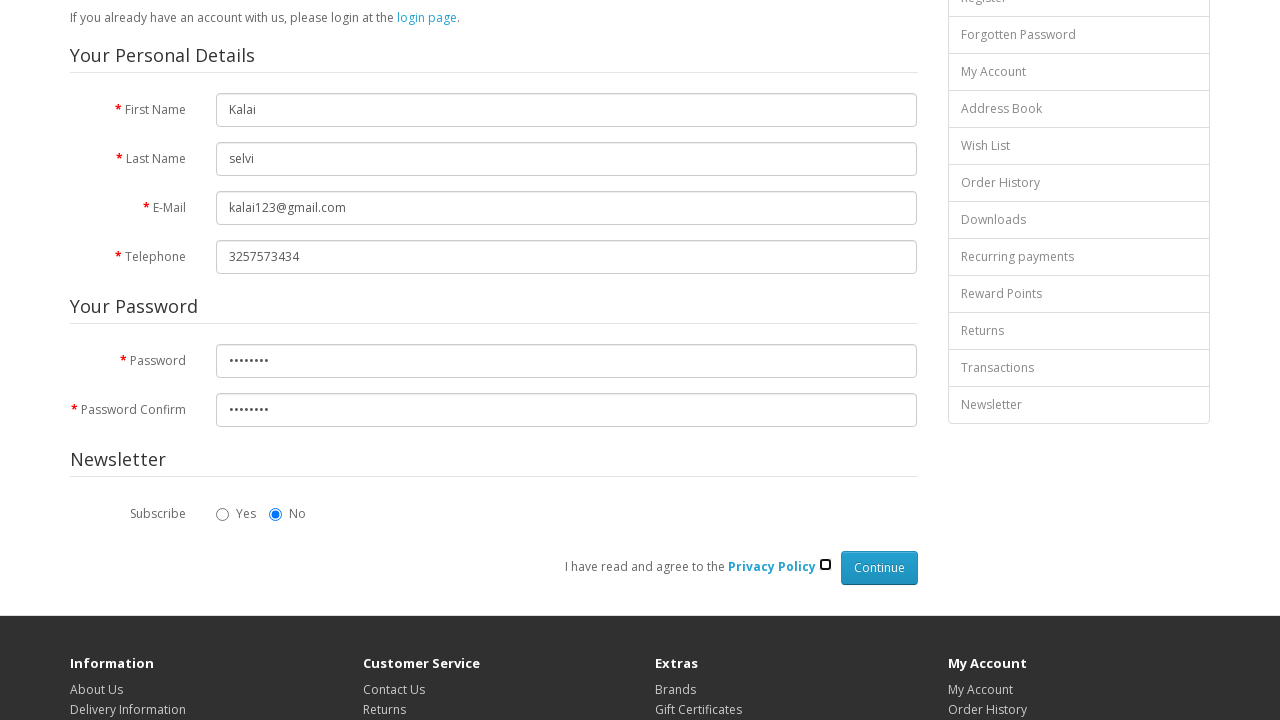

Pressed Space to check privacy policy checkbox on body
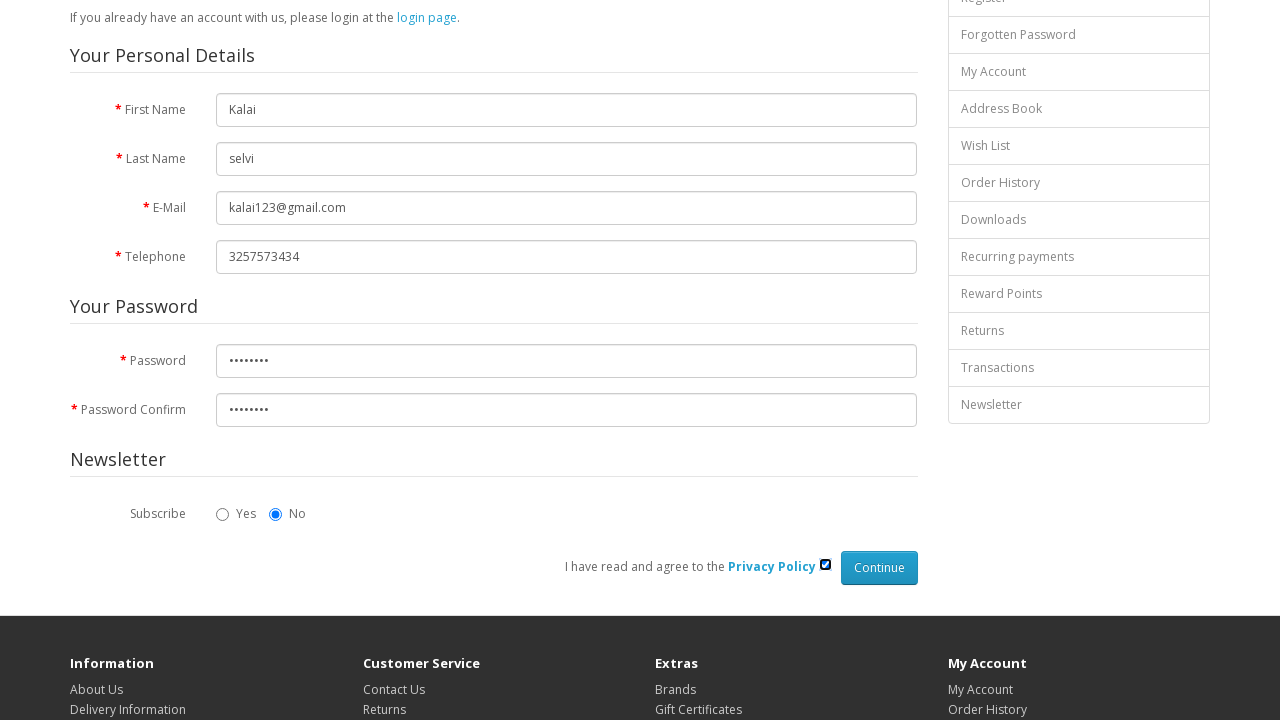

Pressed Tab to navigate to continue button on body
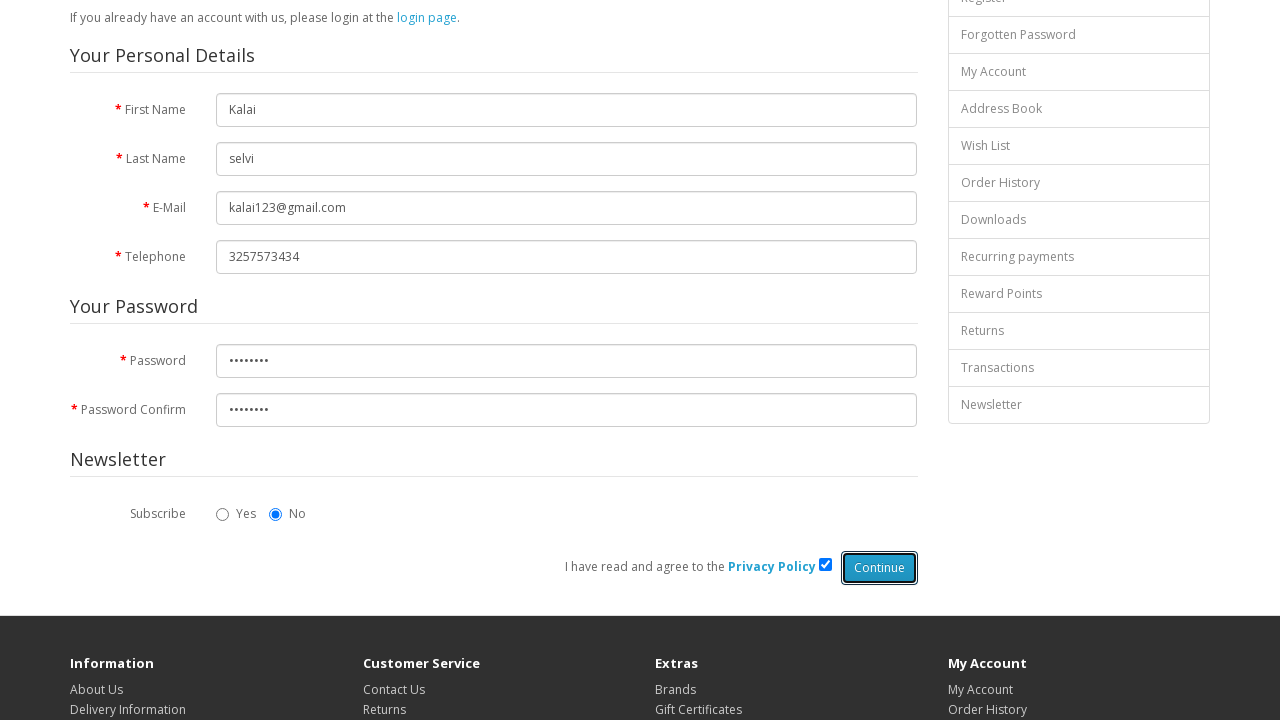

Pressed Enter to submit registration form on body
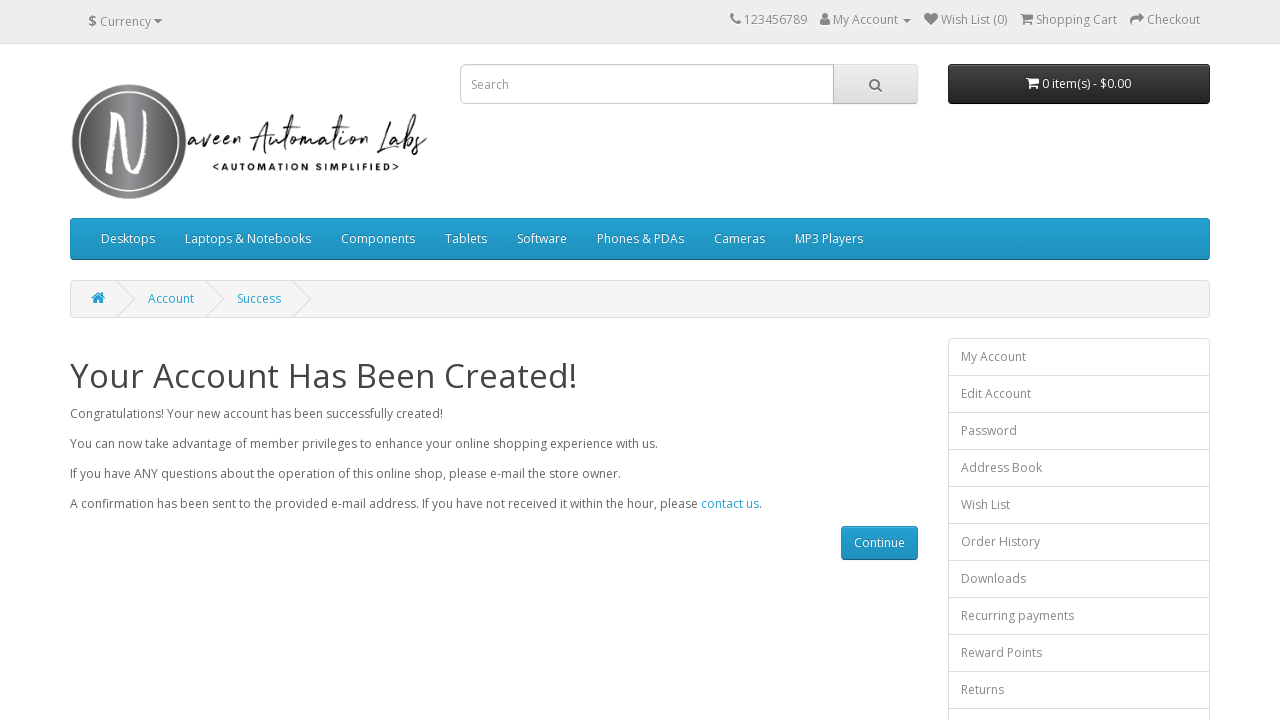

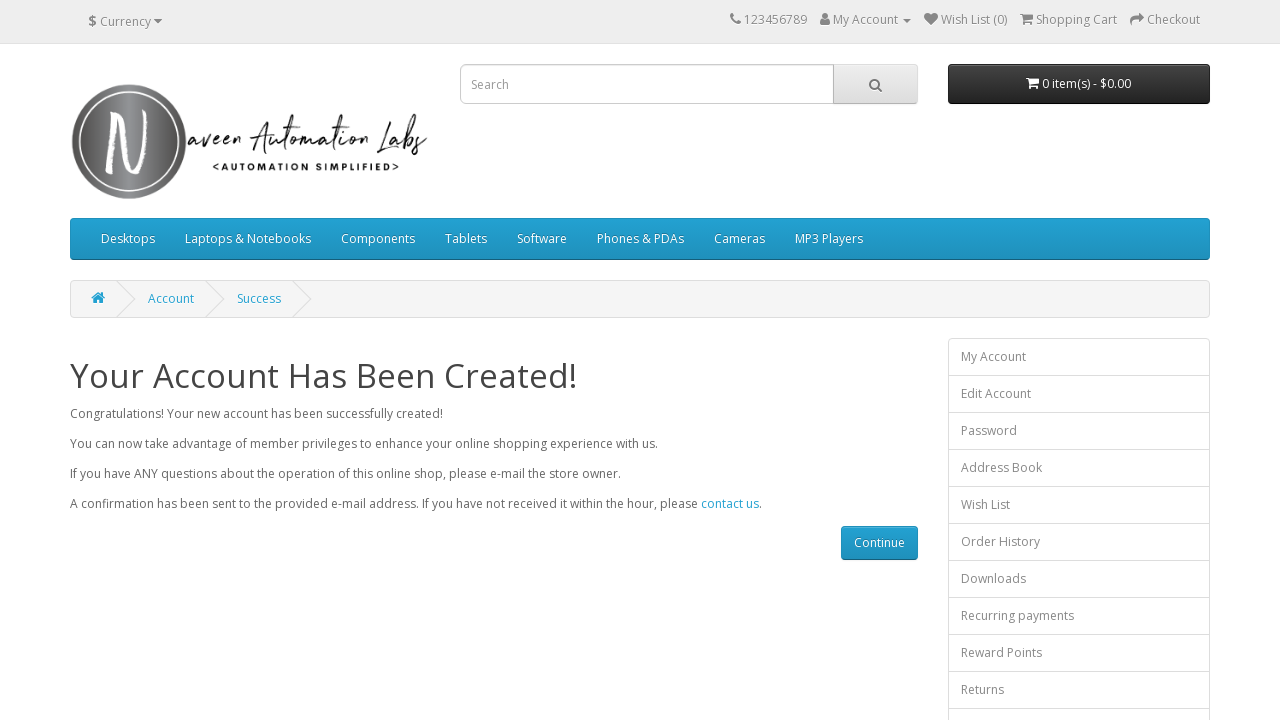